Tests textarea functionality by entering text and verifying the value

Starting URL: https://bonigarcia.dev/selenium-webdriver-java/web-form.html

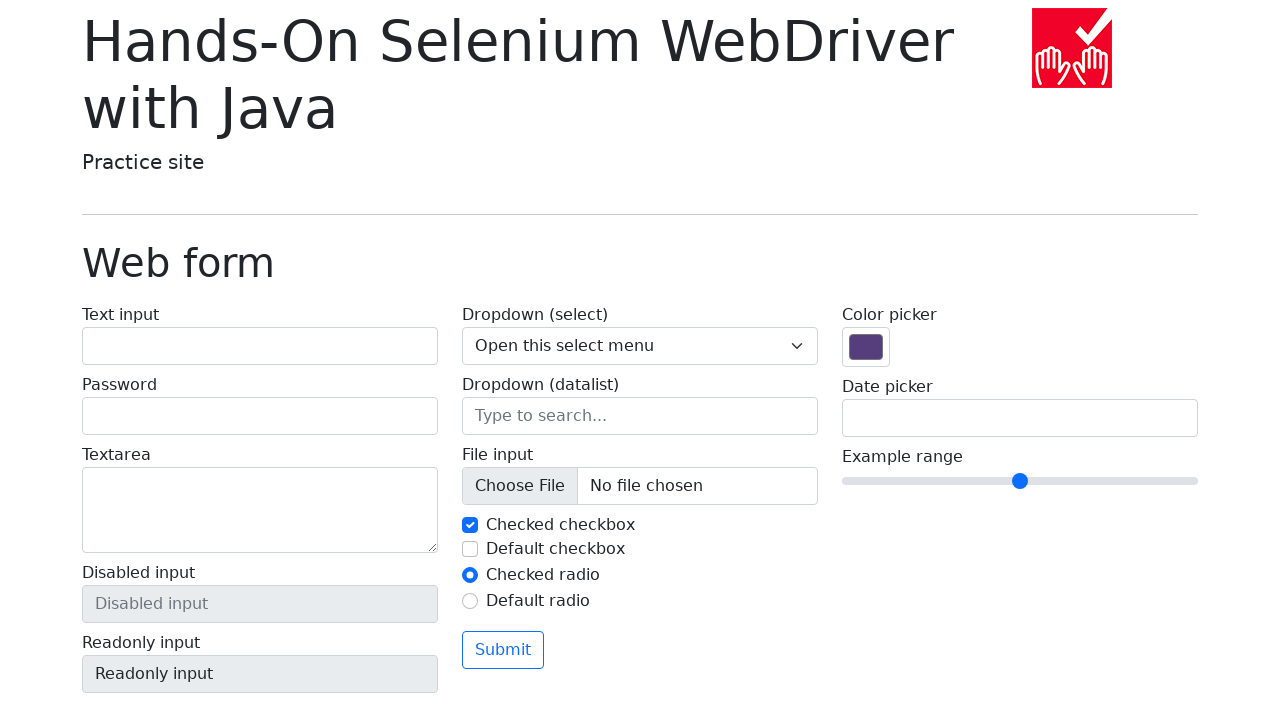

Filled textarea field with 'SomeTextHere' on textarea[name='my-textarea']
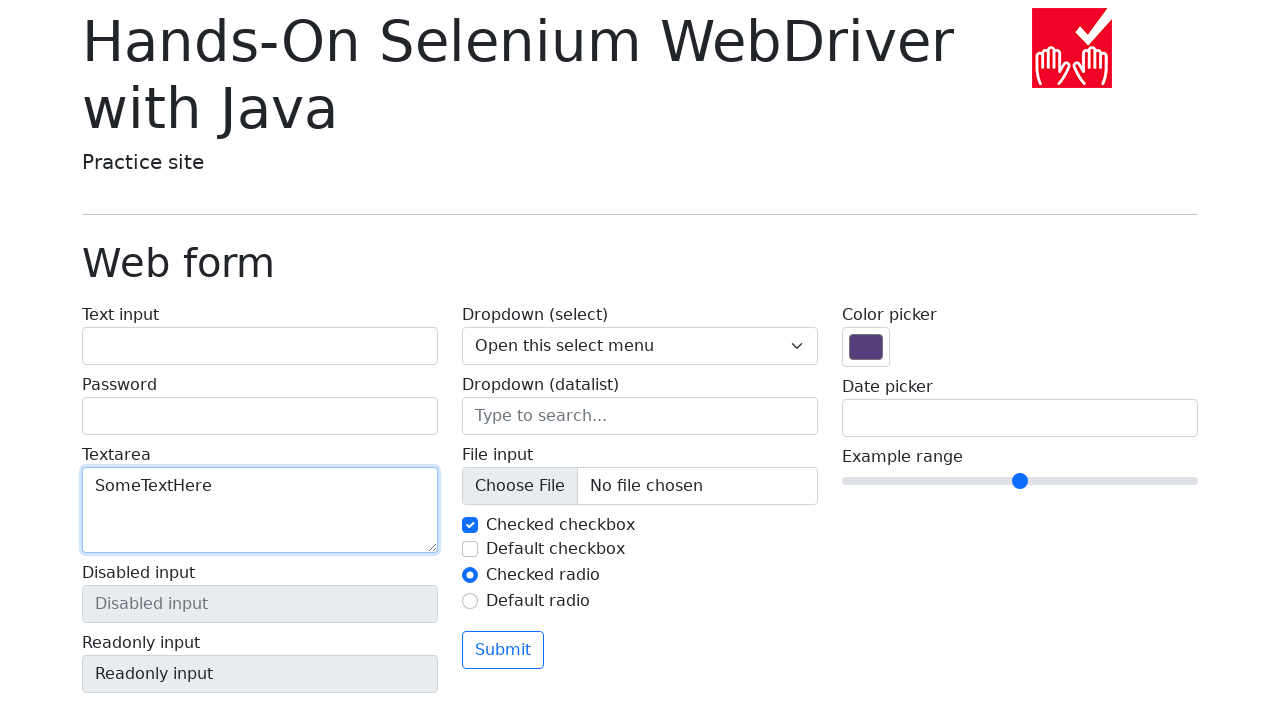

Verified textarea value matches entered text 'SomeTextHere'
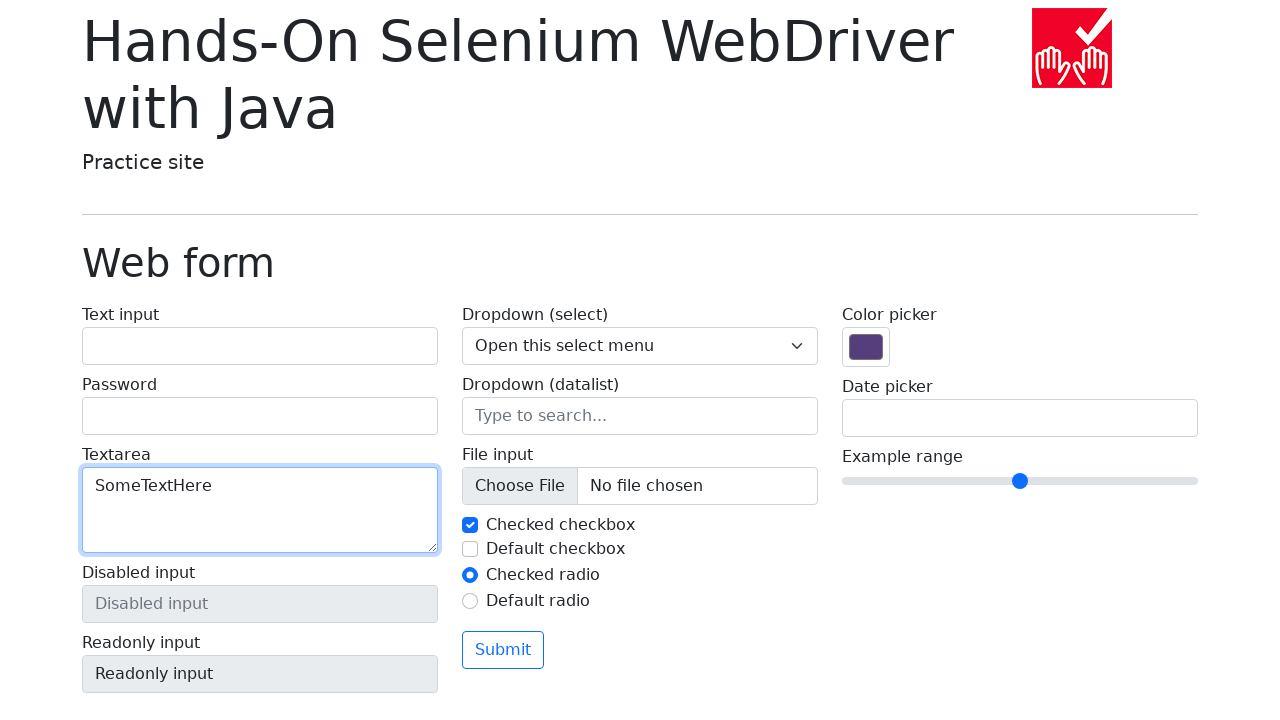

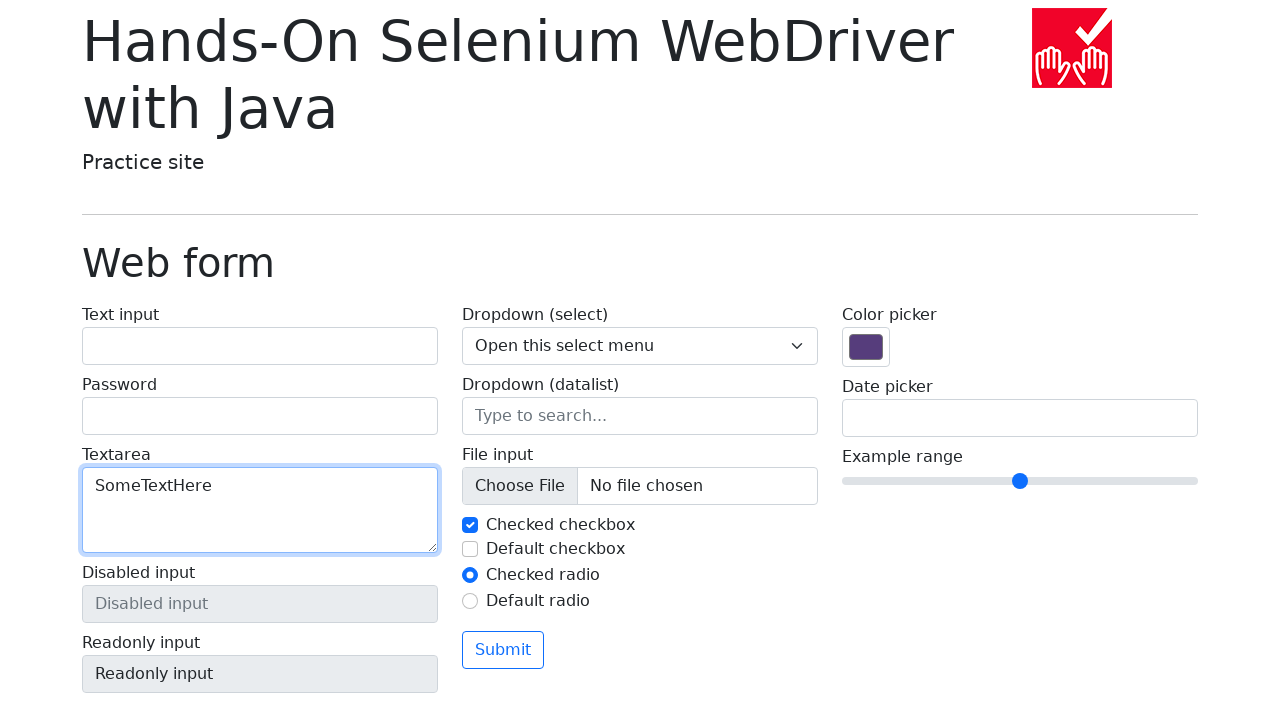